Tests autocomplete functionality by typing a character in the search box, waiting for suggestions to appear, and selecting "India" from the dropdown list

Starting URL: https://demo.automationtesting.in/AutoComplete.html

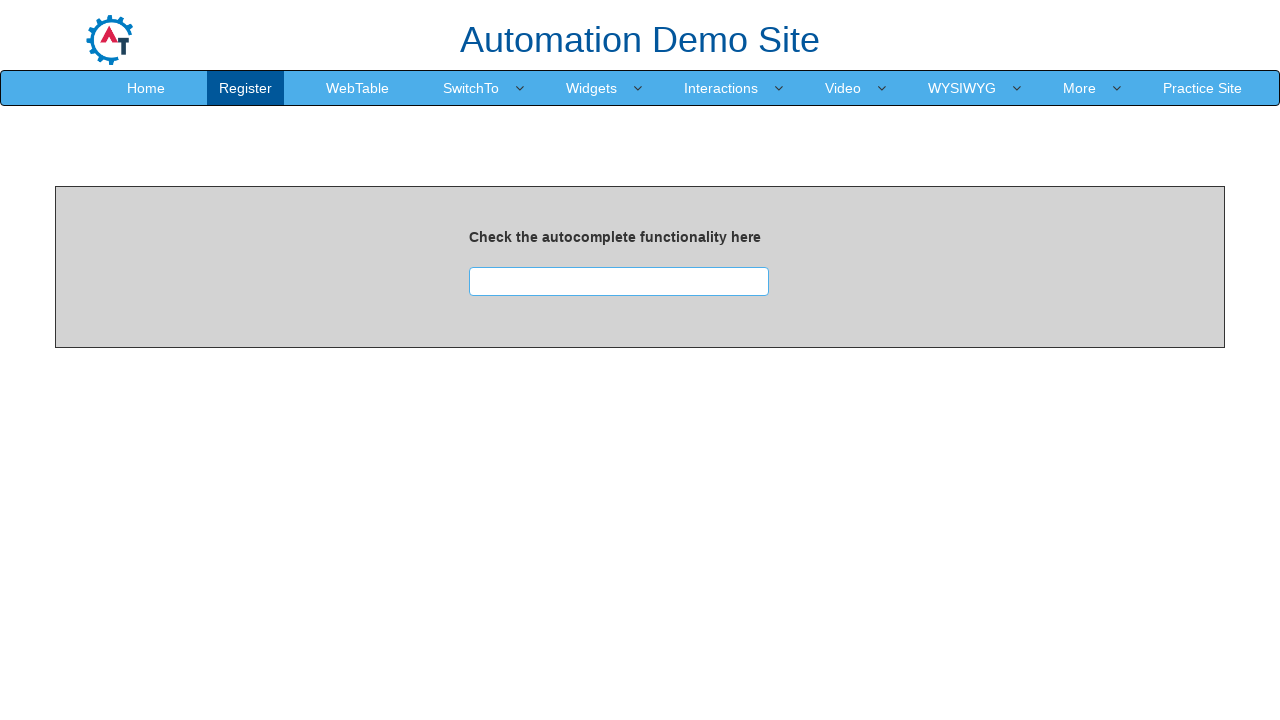

Navigated to AutoComplete test page
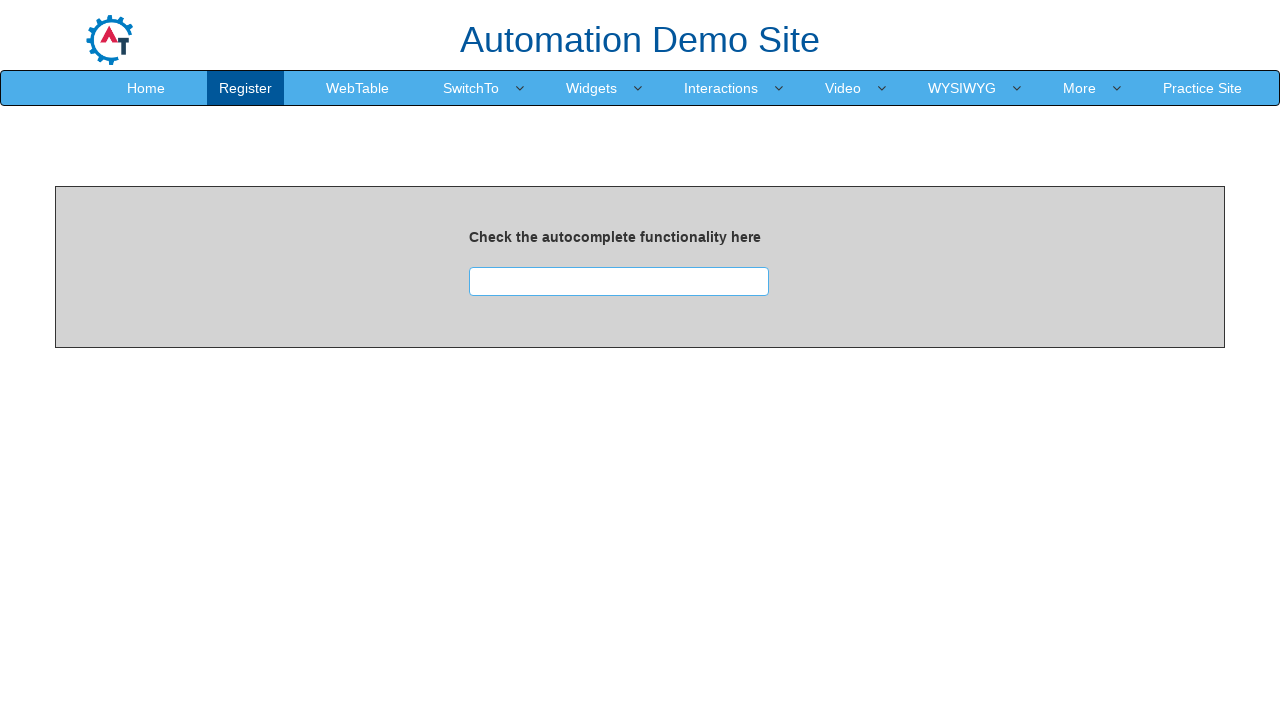

Typed 'i' in the autocomplete search box on input#searchbox
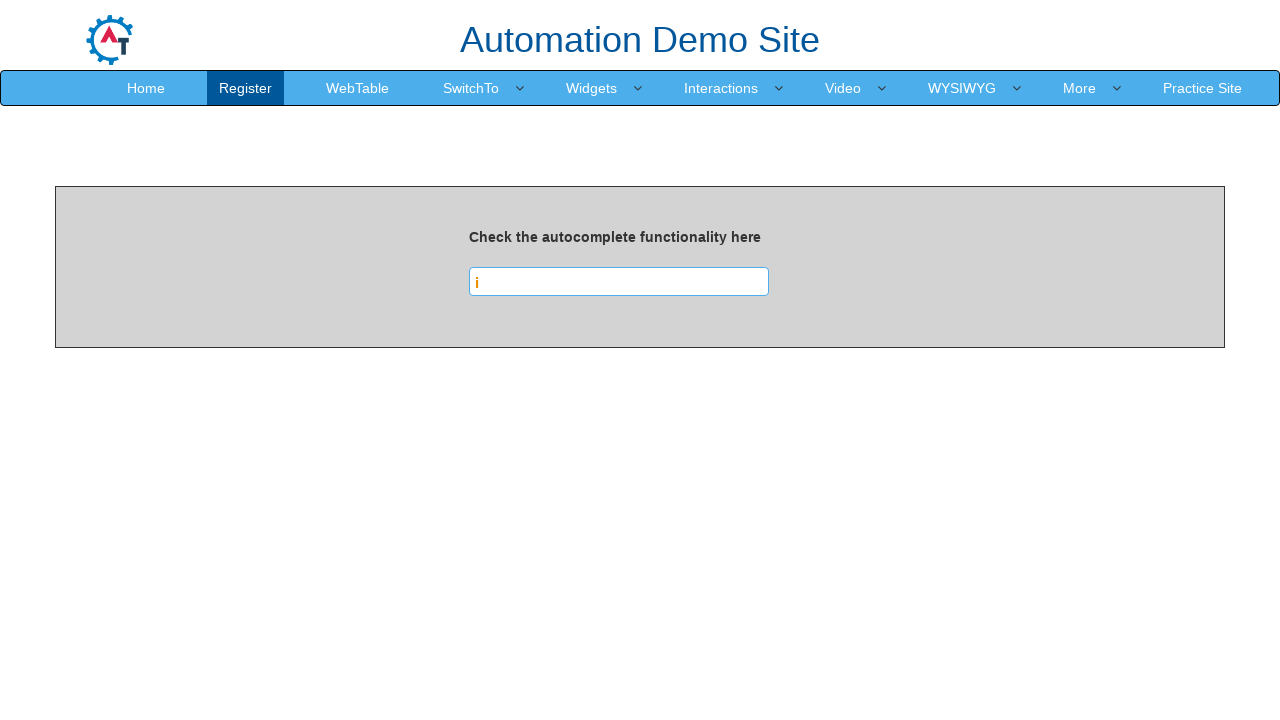

Autocomplete suggestions appeared
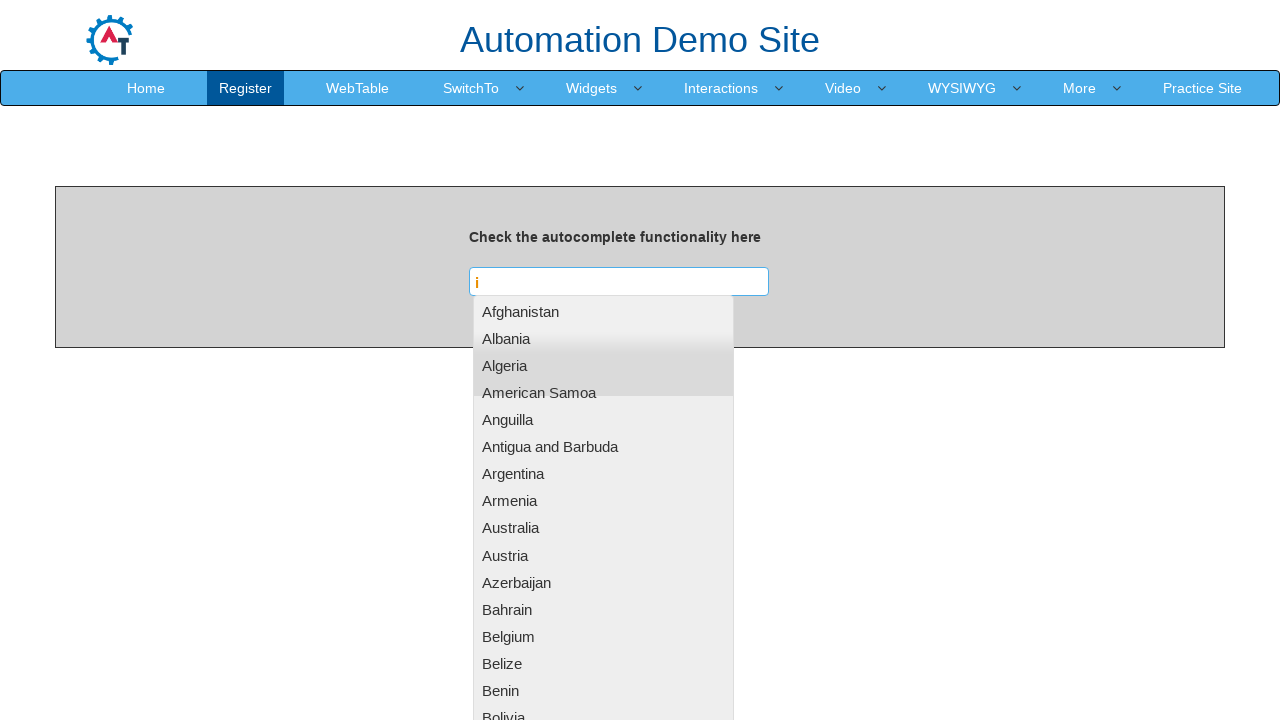

Selected 'India' from the autocomplete dropdown at (603, 360) on ul#ui-id-1 li:has-text('India')
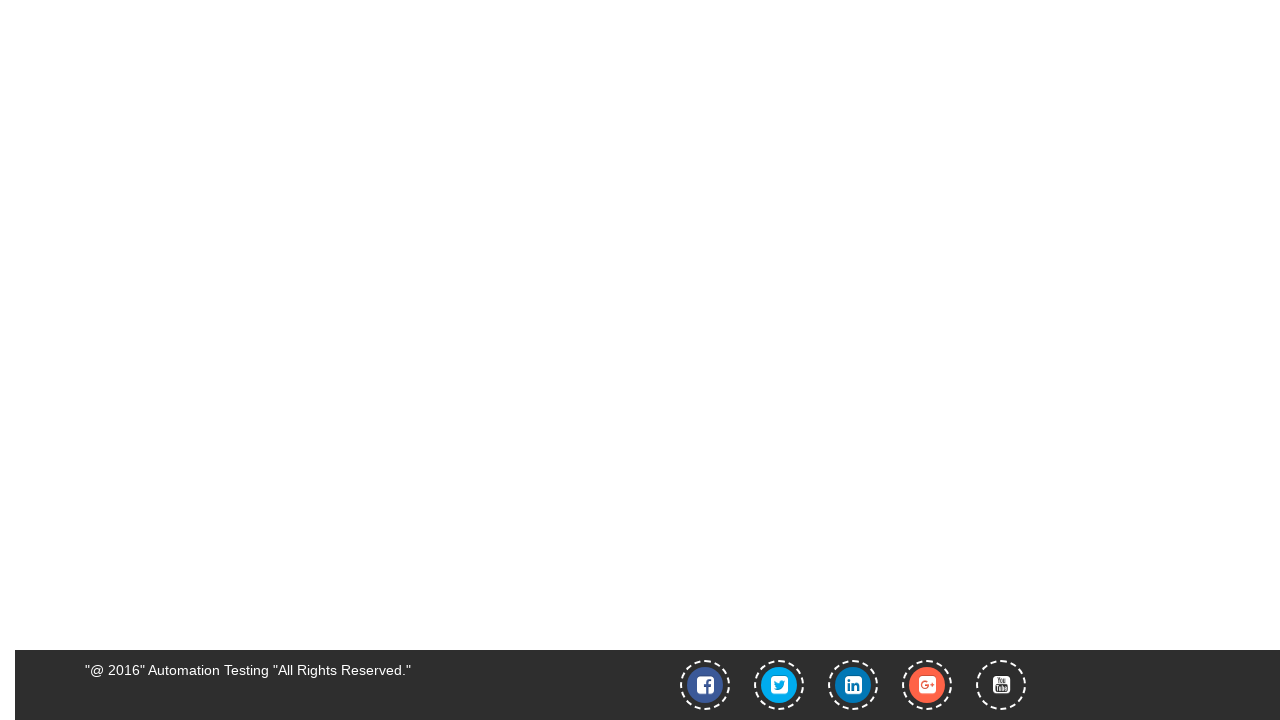

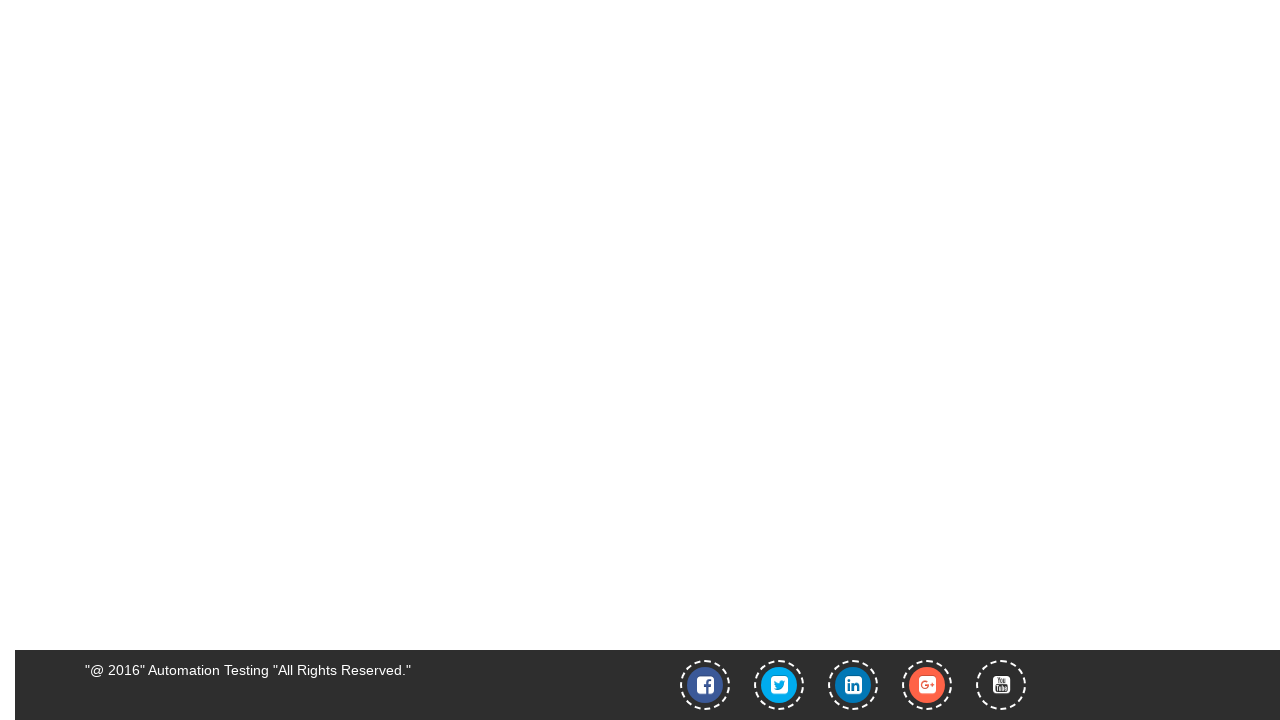